Tests a math problem form by extracting two numbers, calculating their sum, selecting the result from a dropdown, and submitting the form

Starting URL: http://suninjuly.github.io/selects1.html

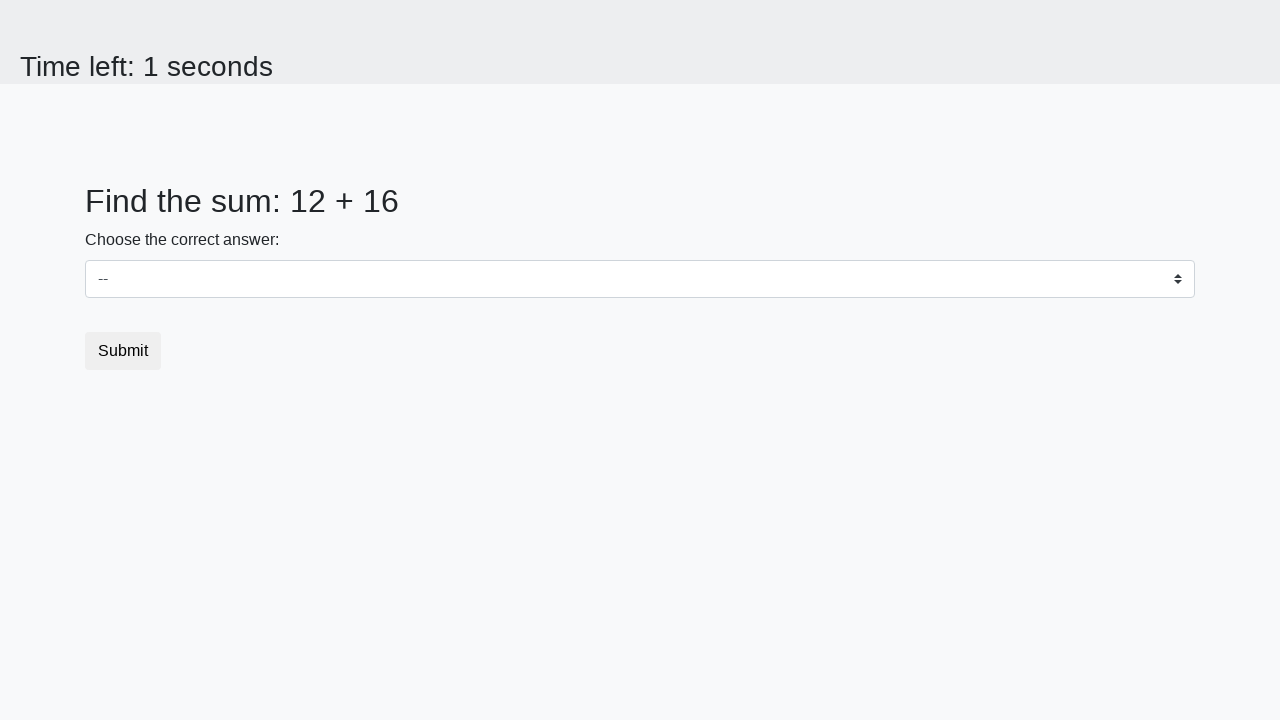

Extracted first number from #num1 element
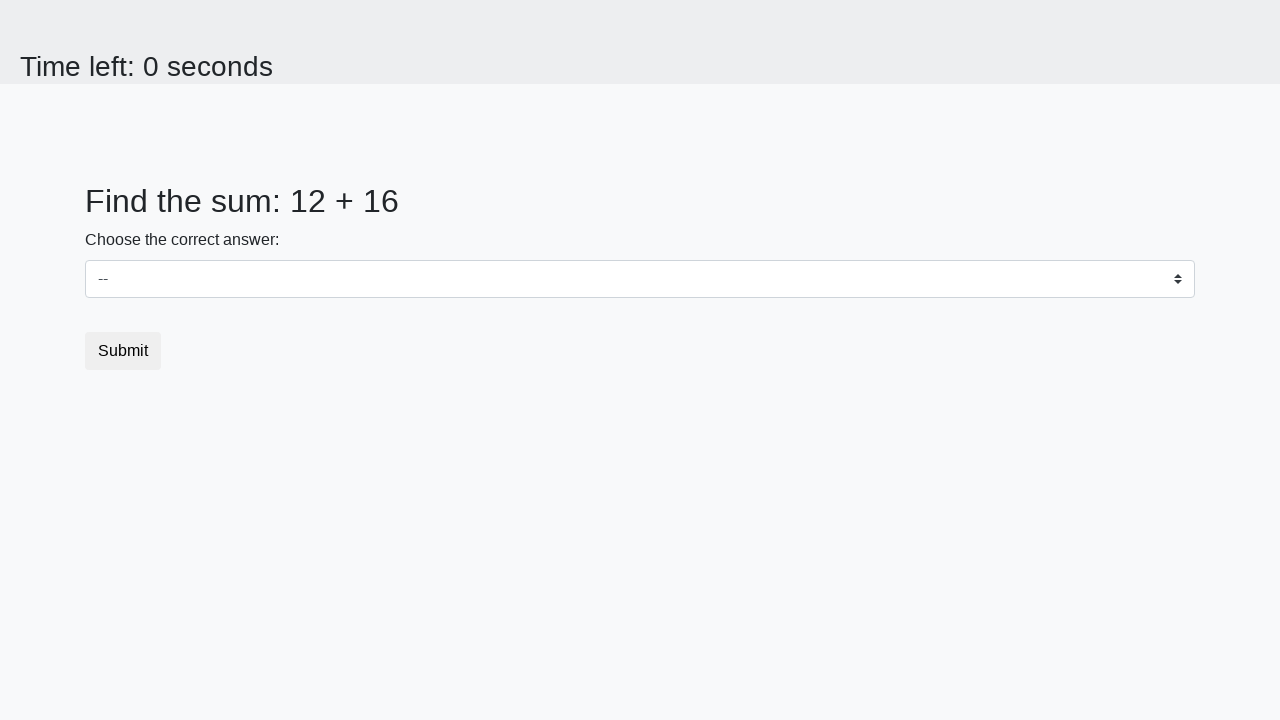

Extracted second number from #num2 element
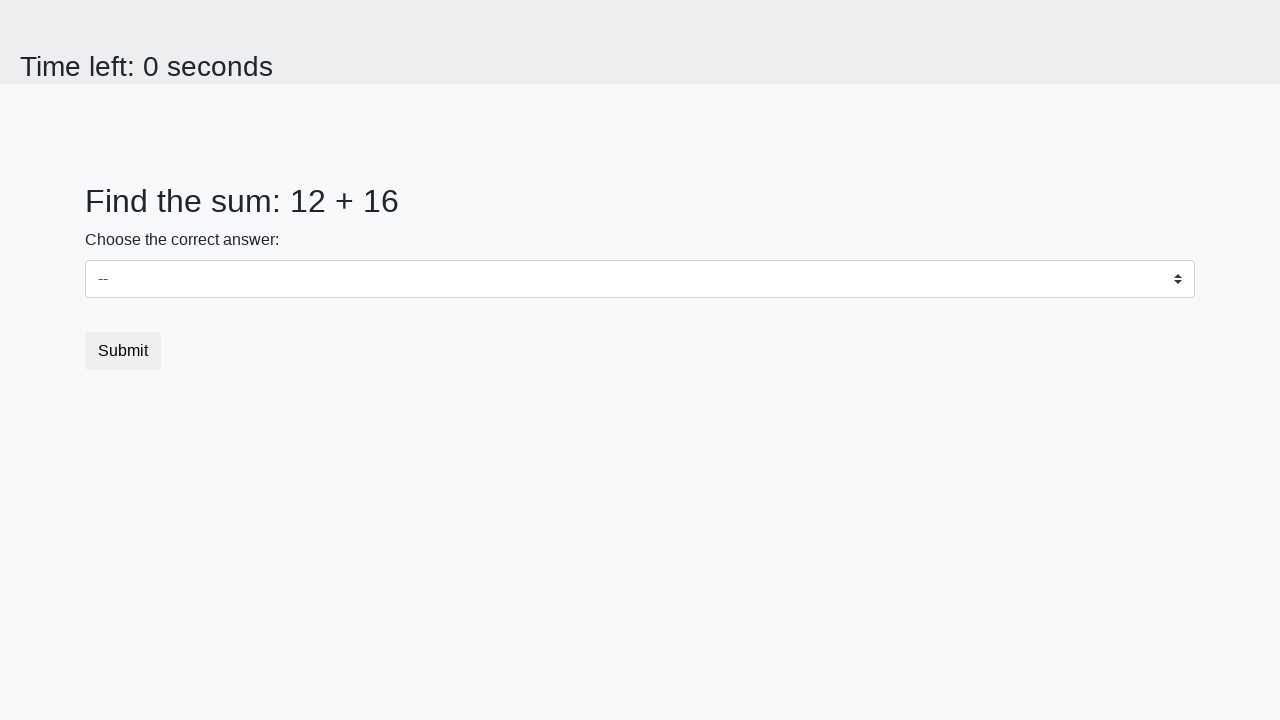

Calculated sum of 12 + 16 = 28
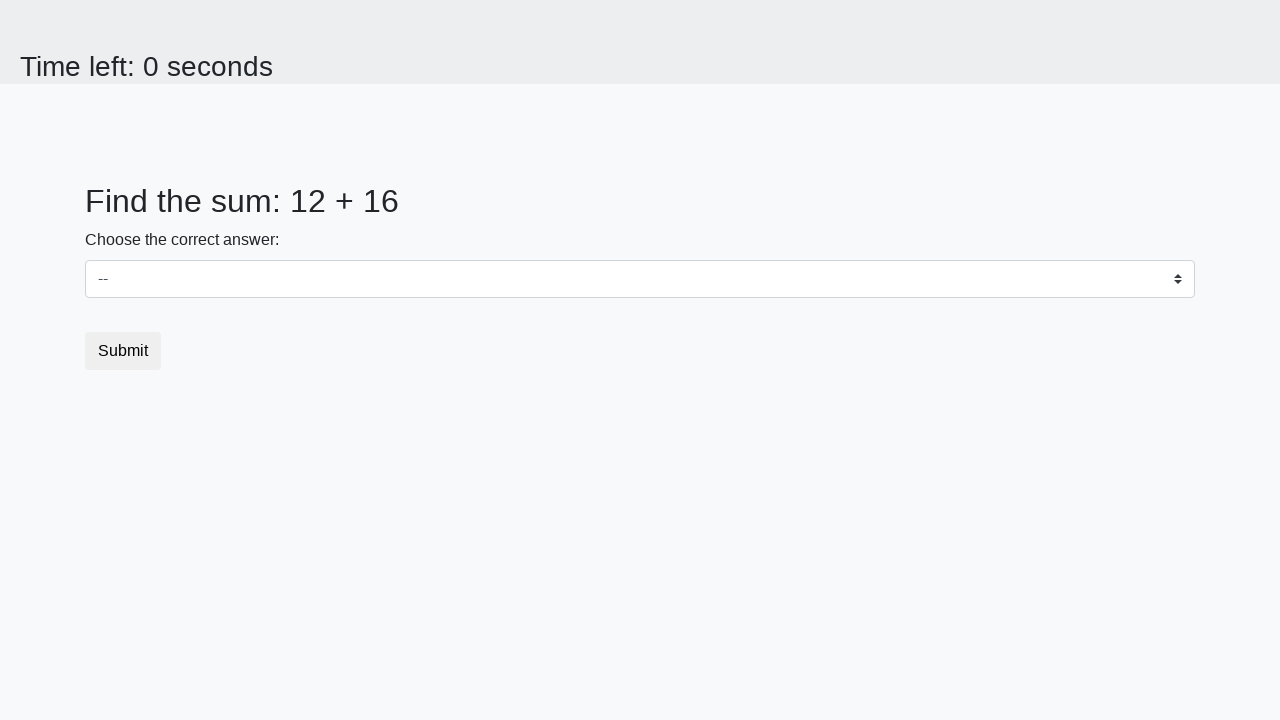

Selected 28 from dropdown menu on #dropdown
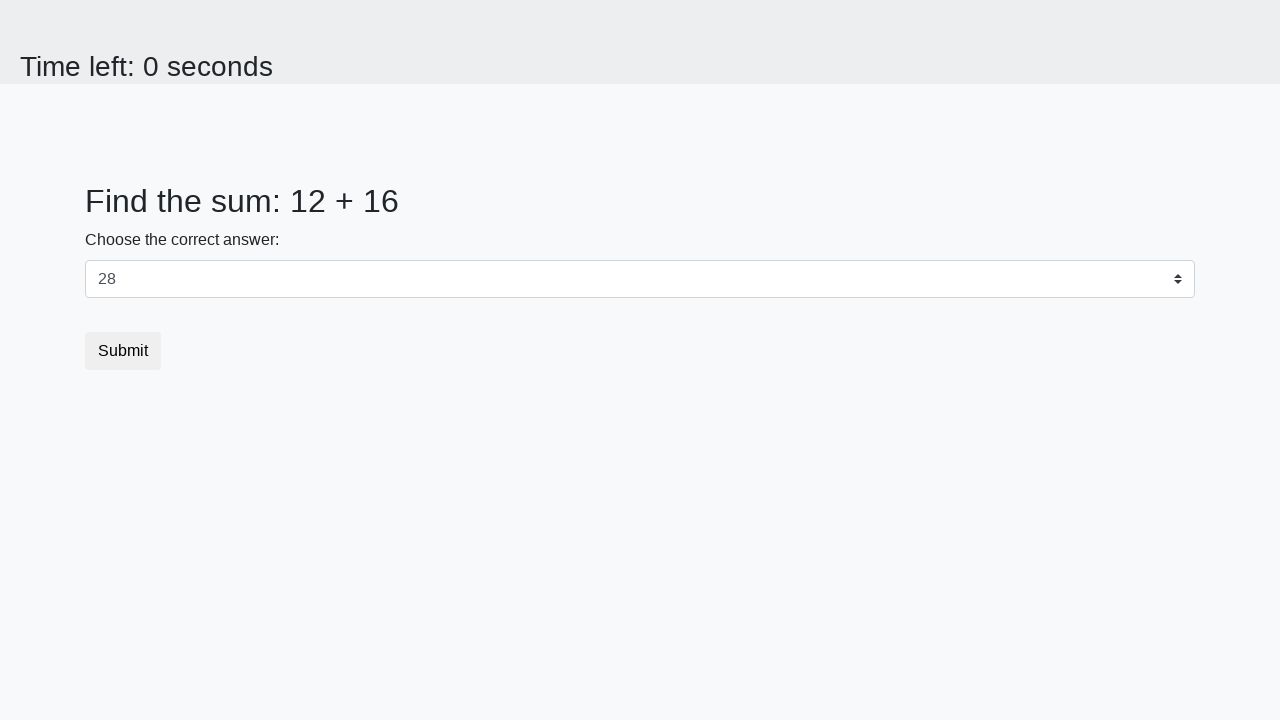

Clicked submit button to submit the form at (123, 351) on button[type='submit']
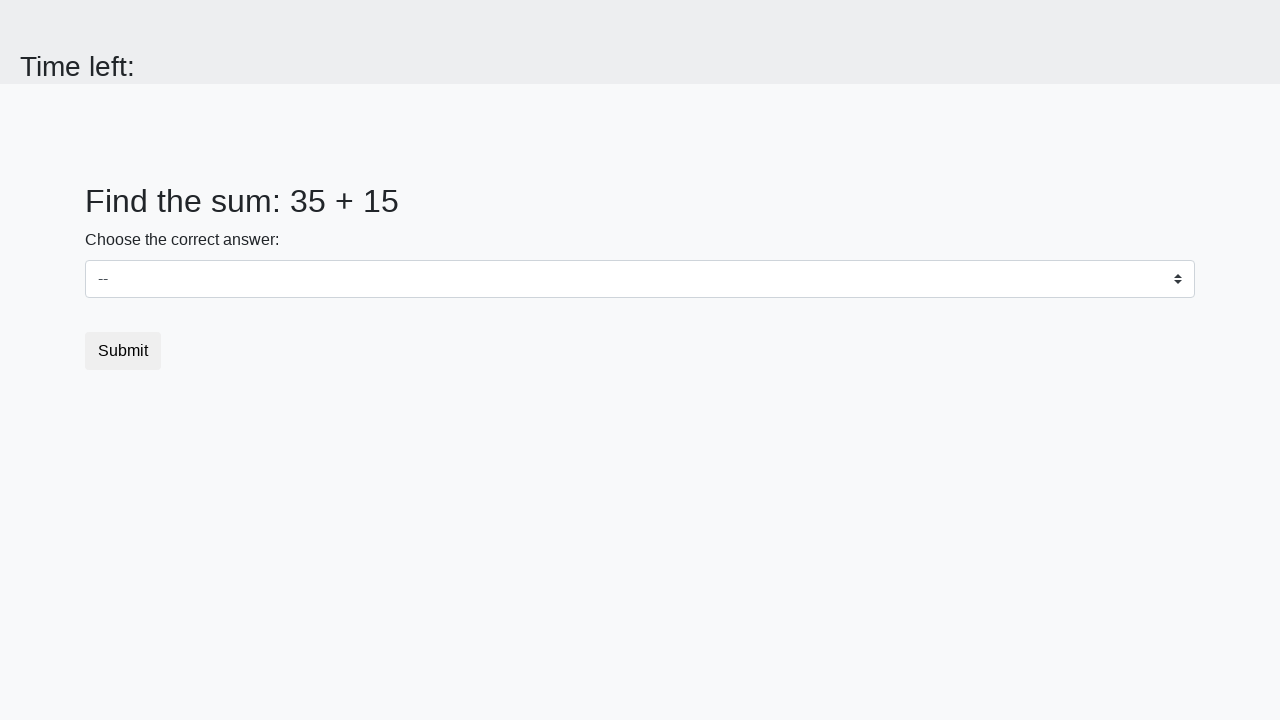

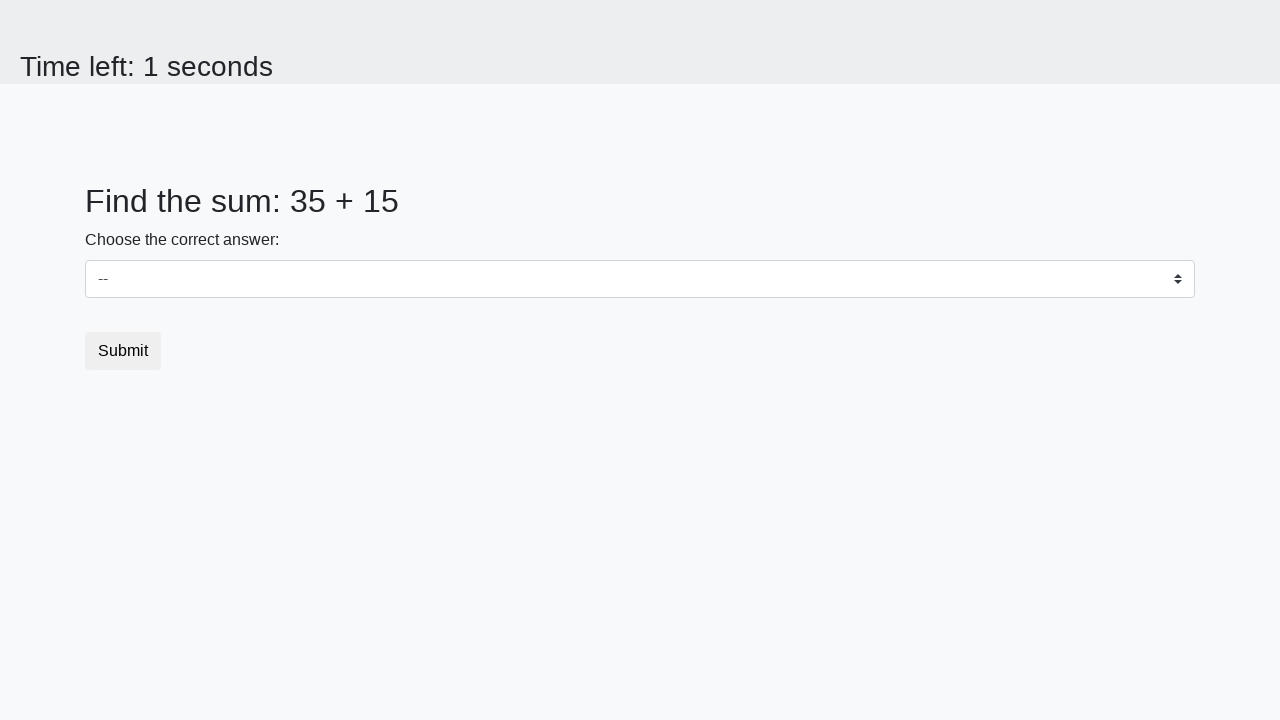